Tests removing a todo item by clicking the destroy button

Starting URL: https://todo-app.serenity-js.org/#/

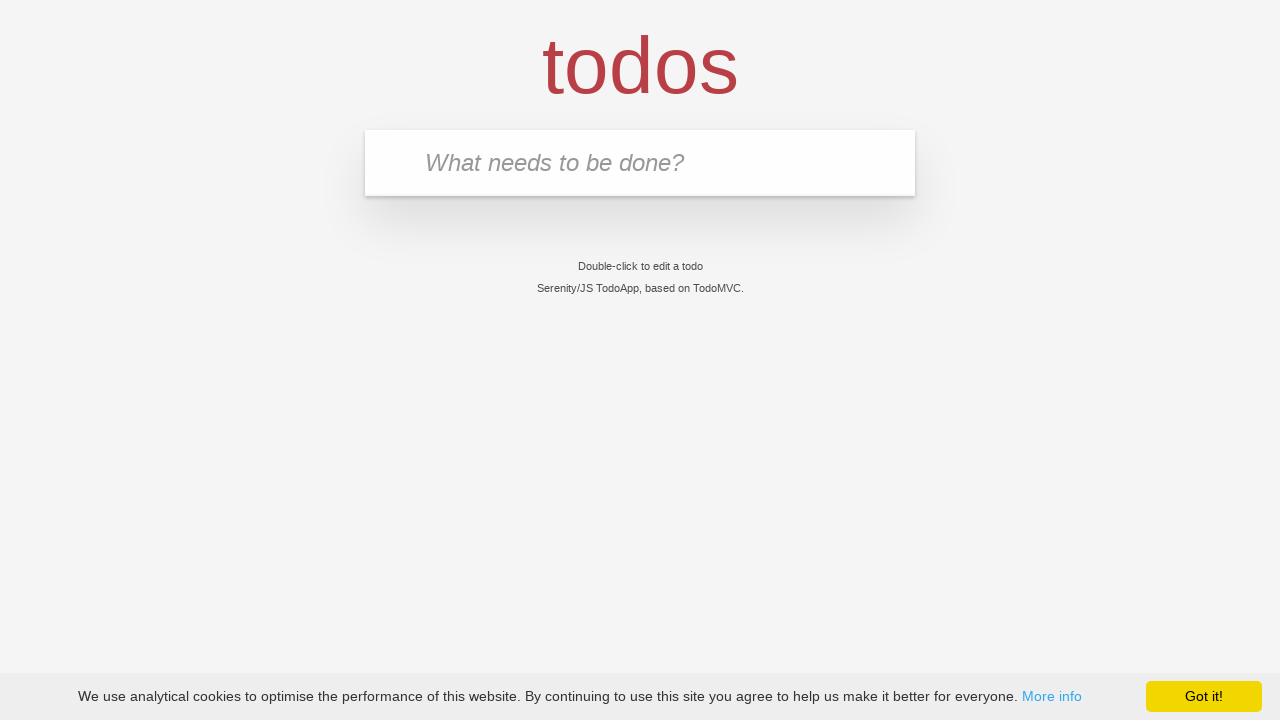

Filled new todo input with 'buy some cheese' on .new-todo
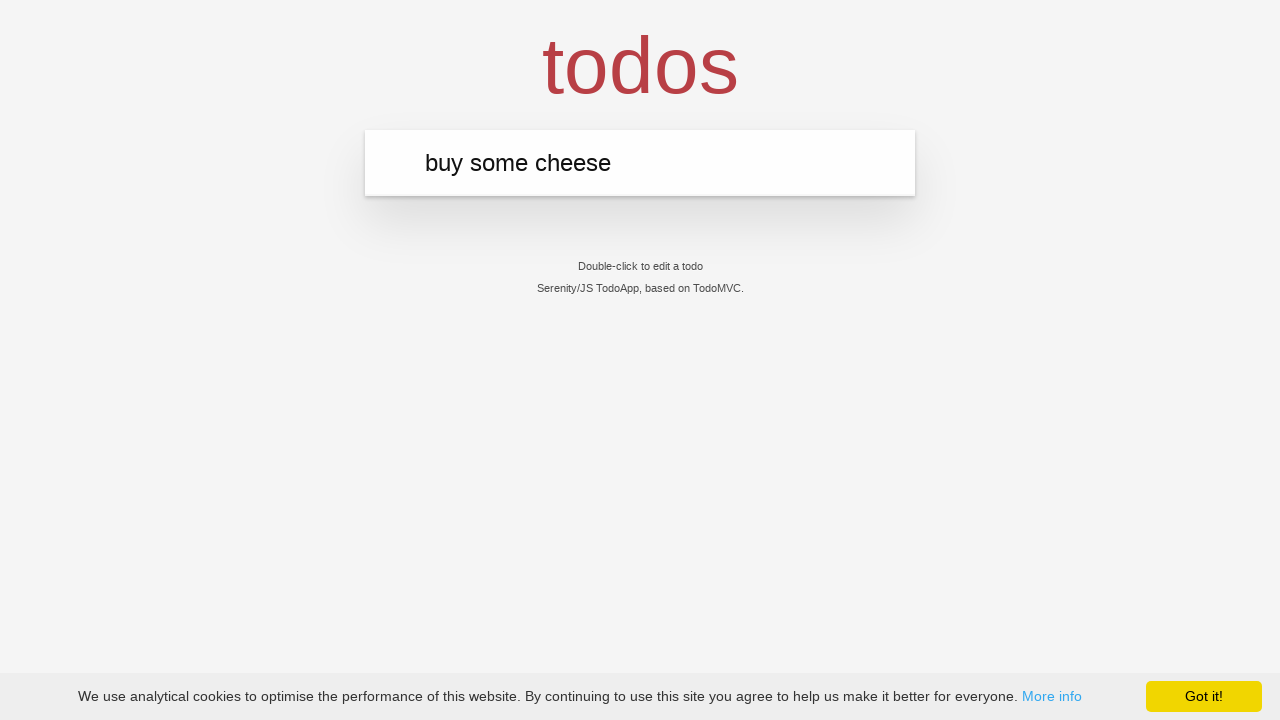

Pressed Enter to add first todo item on .new-todo
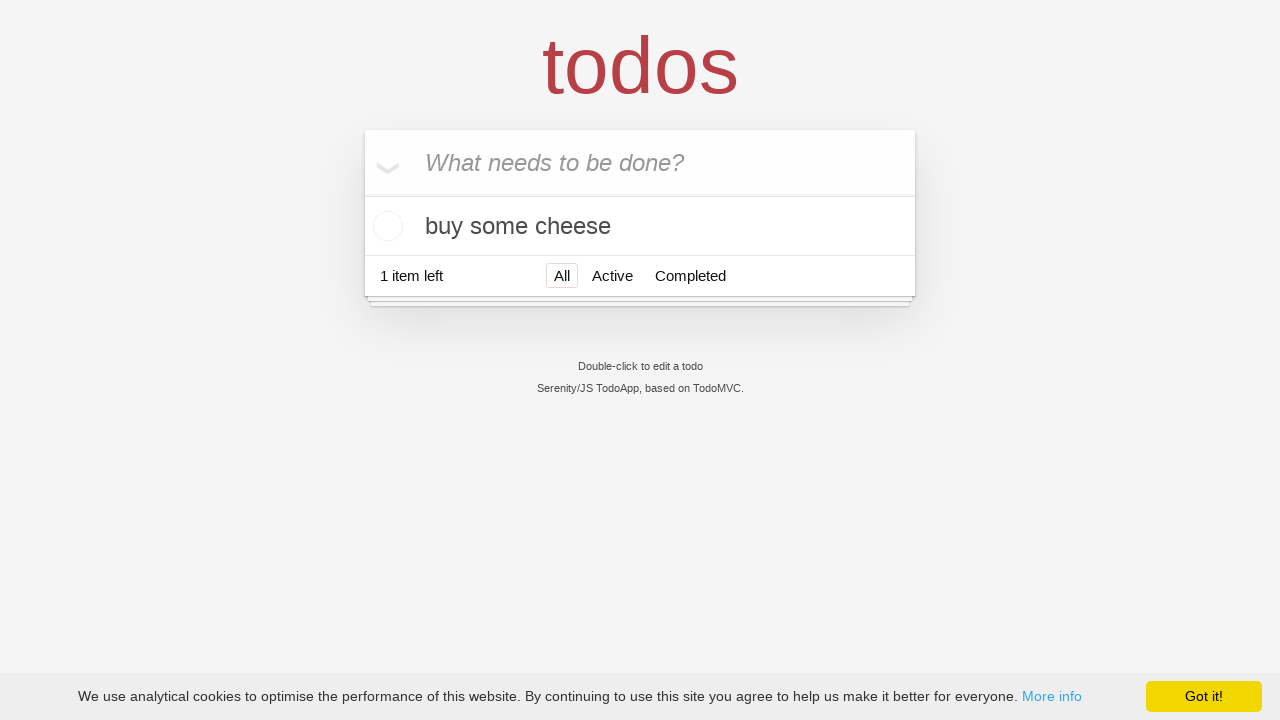

Filled new todo input with 'feed the cat' on .new-todo
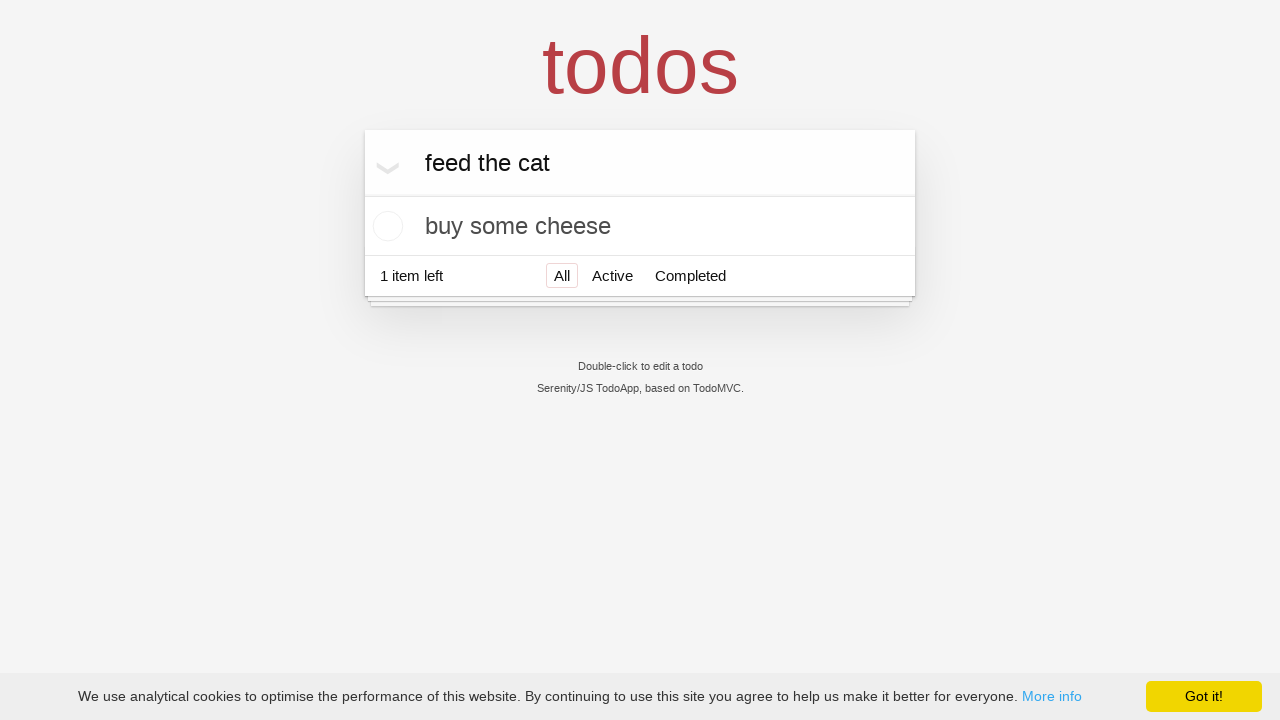

Pressed Enter to add second todo item on .new-todo
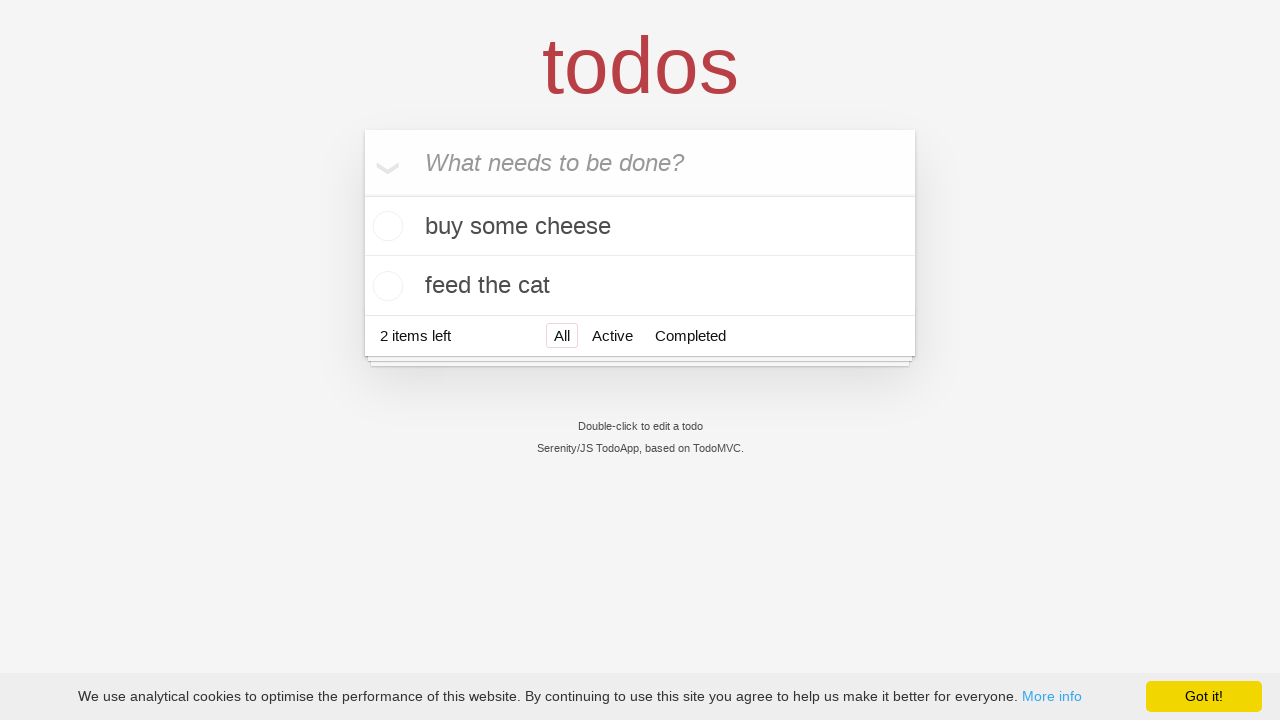

Filled new todo input with 'book a doctors appointment' on .new-todo
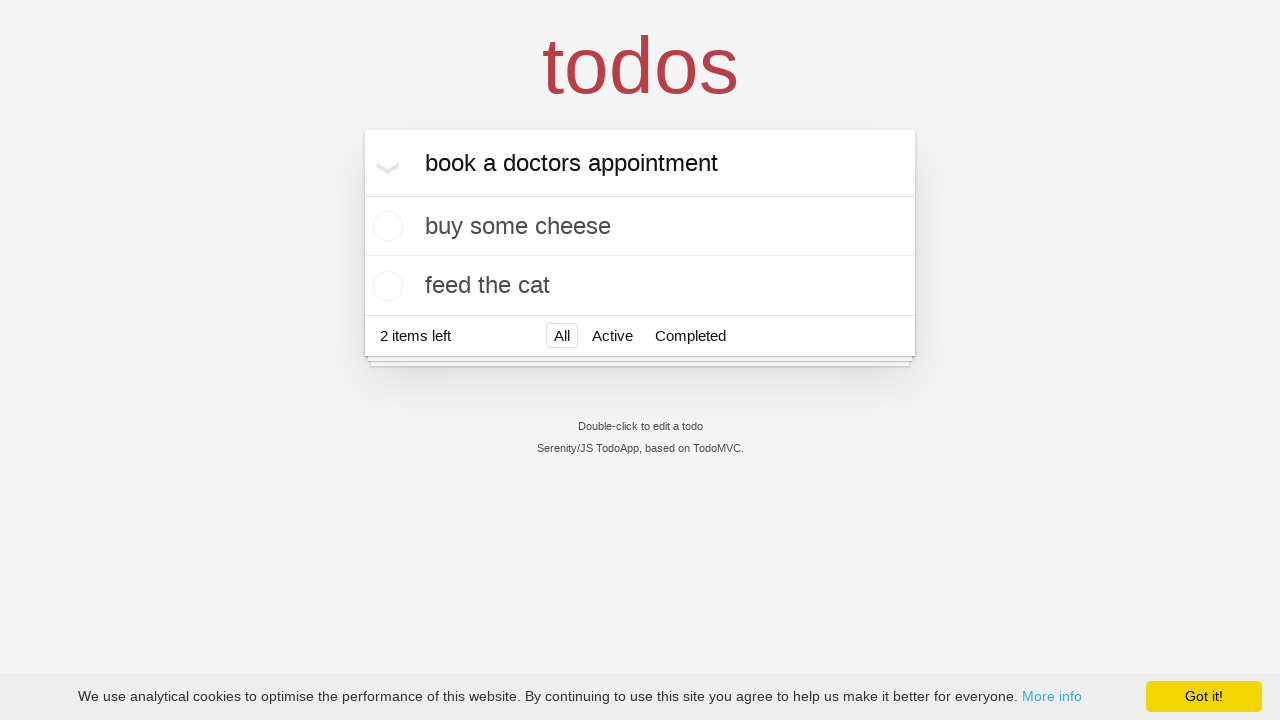

Pressed Enter to add third todo item on .new-todo
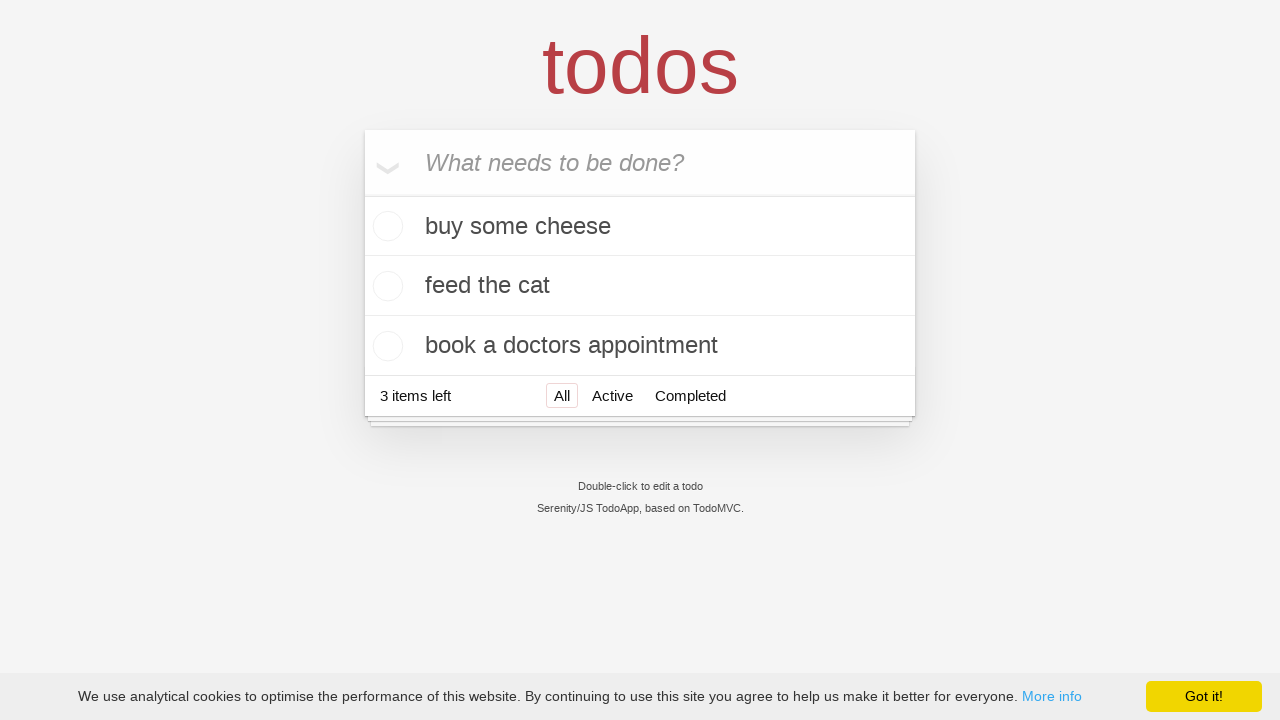

Waited for all three todo items to appear in the list
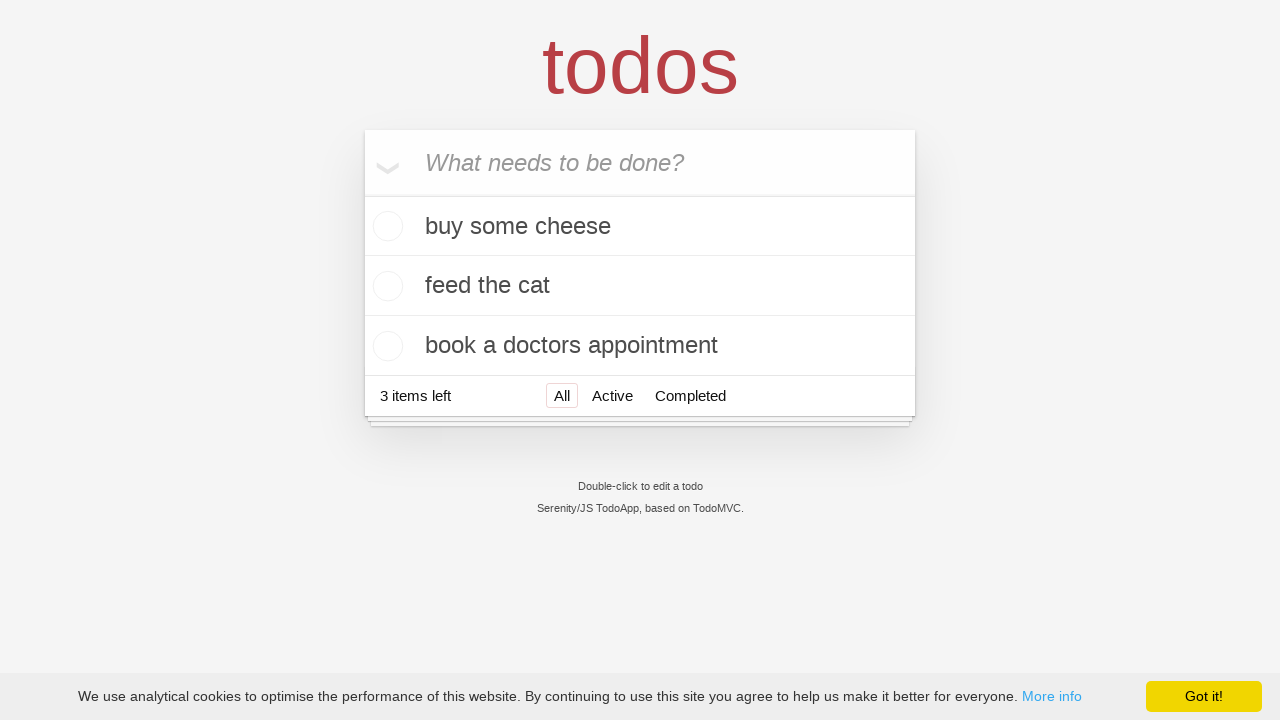

Hovered over the second todo item to reveal destroy button at (640, 286) on .todo-list li >> nth=1
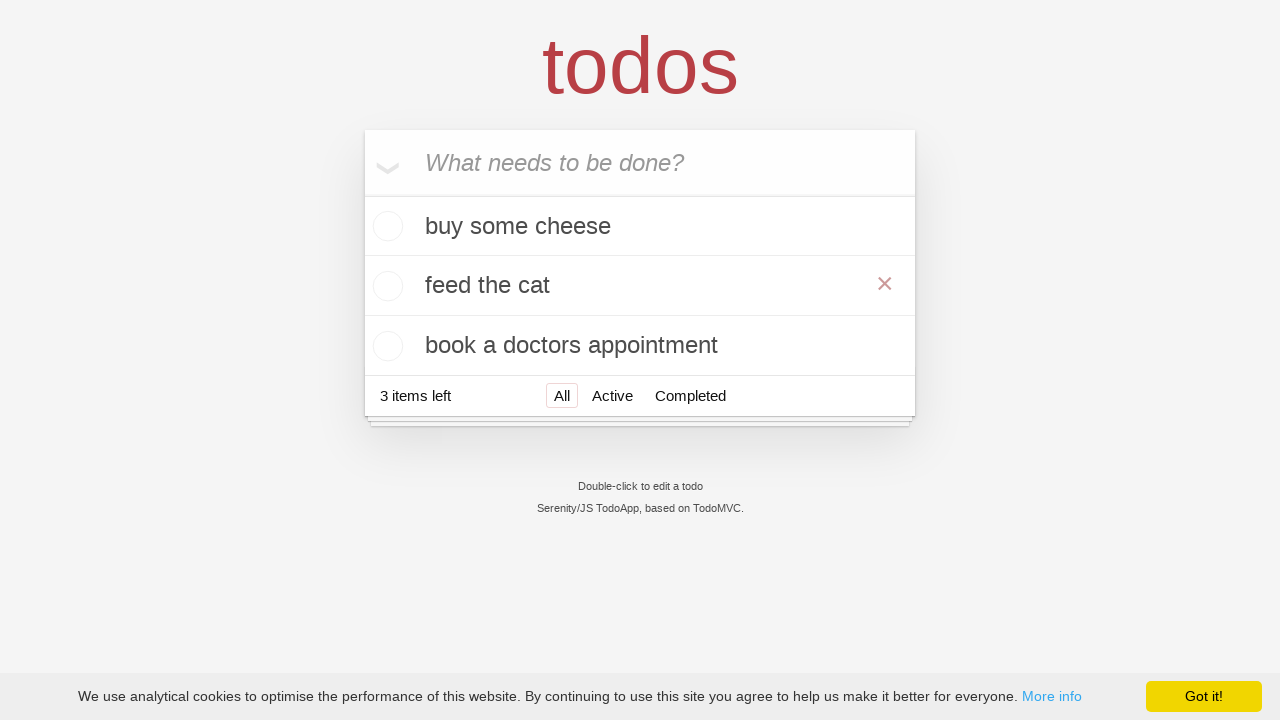

Clicked the destroy button on the second todo item at (885, 284) on .todo-list li >> nth=1 >> .destroy
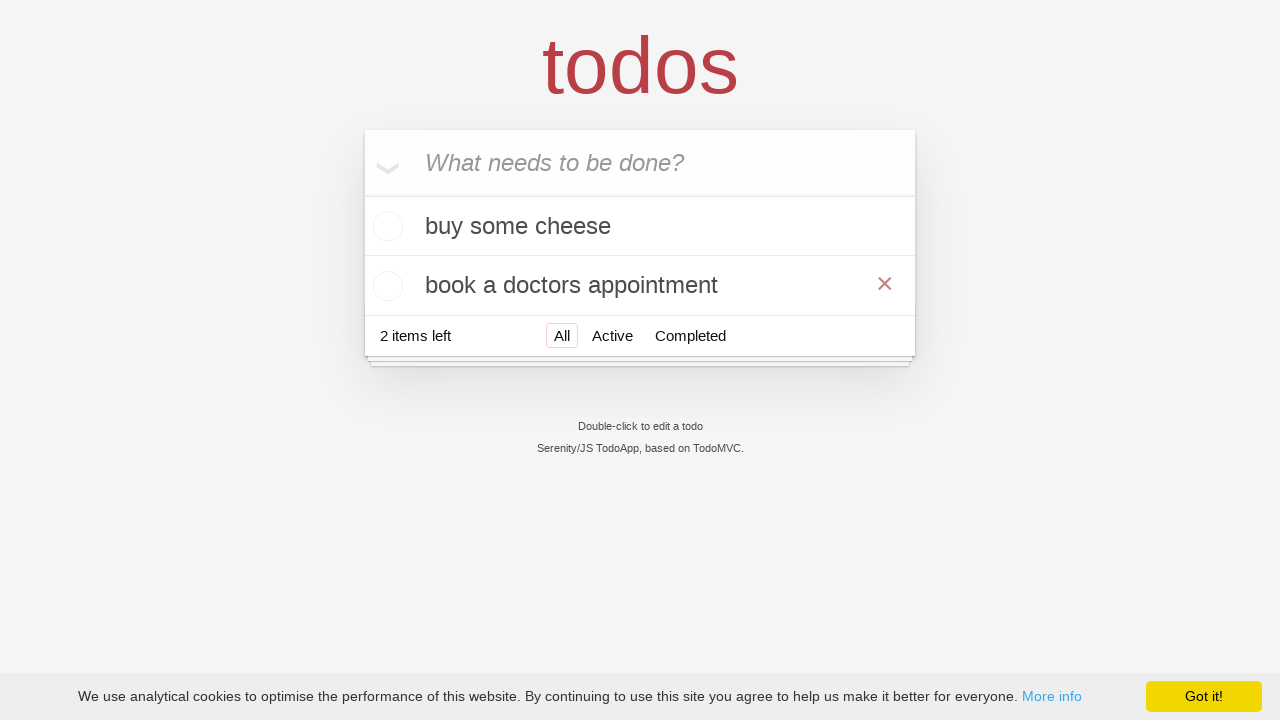

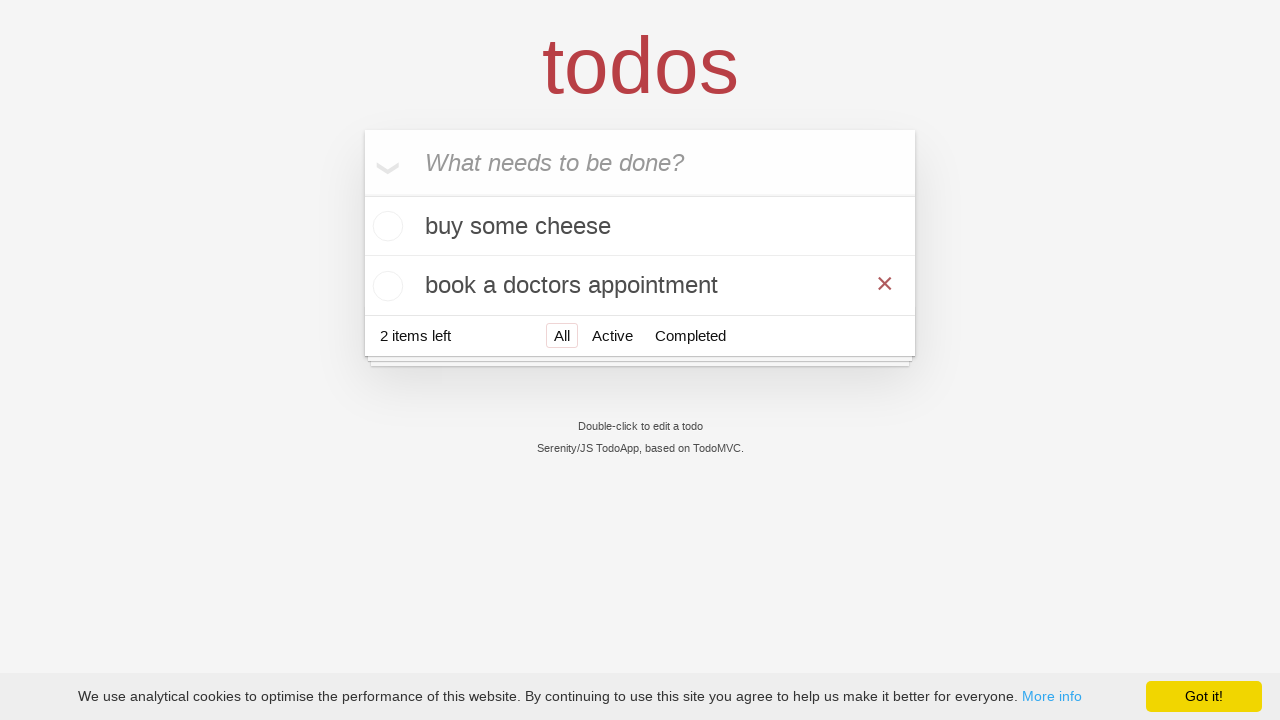